Tests handling of a prompt dialog by entering text and verifying the result

Starting URL: https://demo.automationtesting.in/Alerts.html

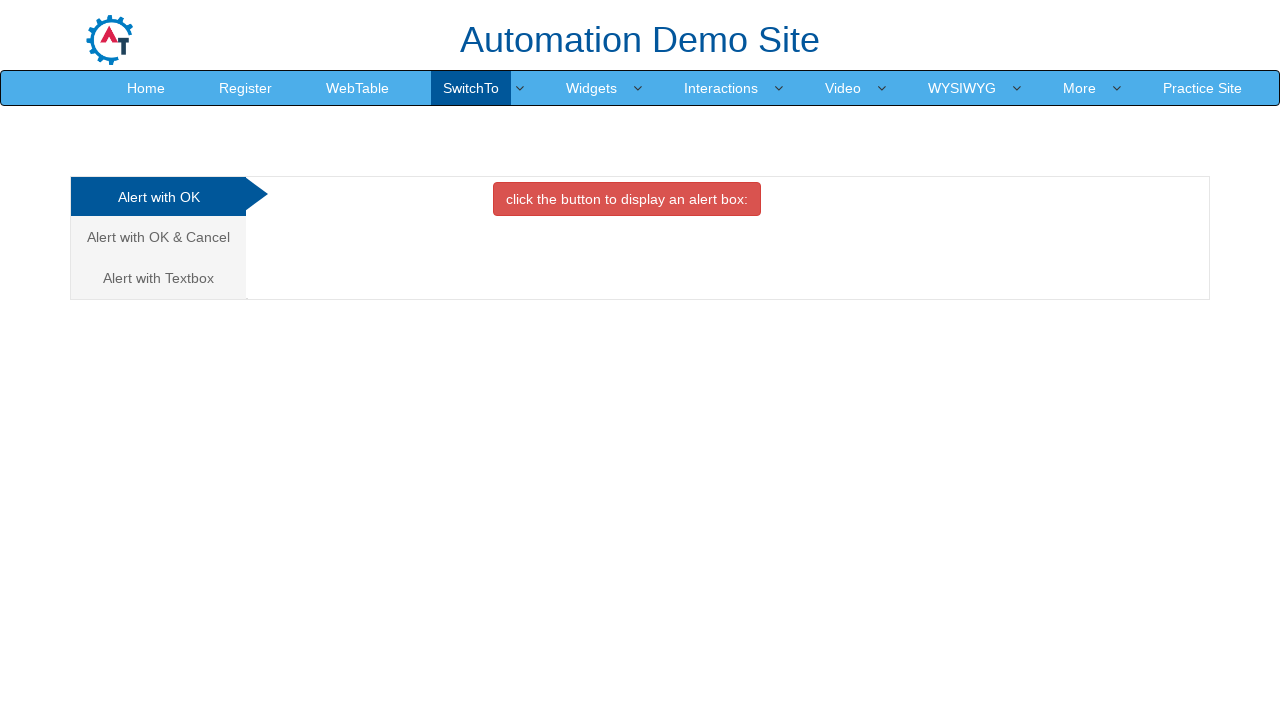

Set up dialog handler to accept prompt with text 'Automation Testing user'
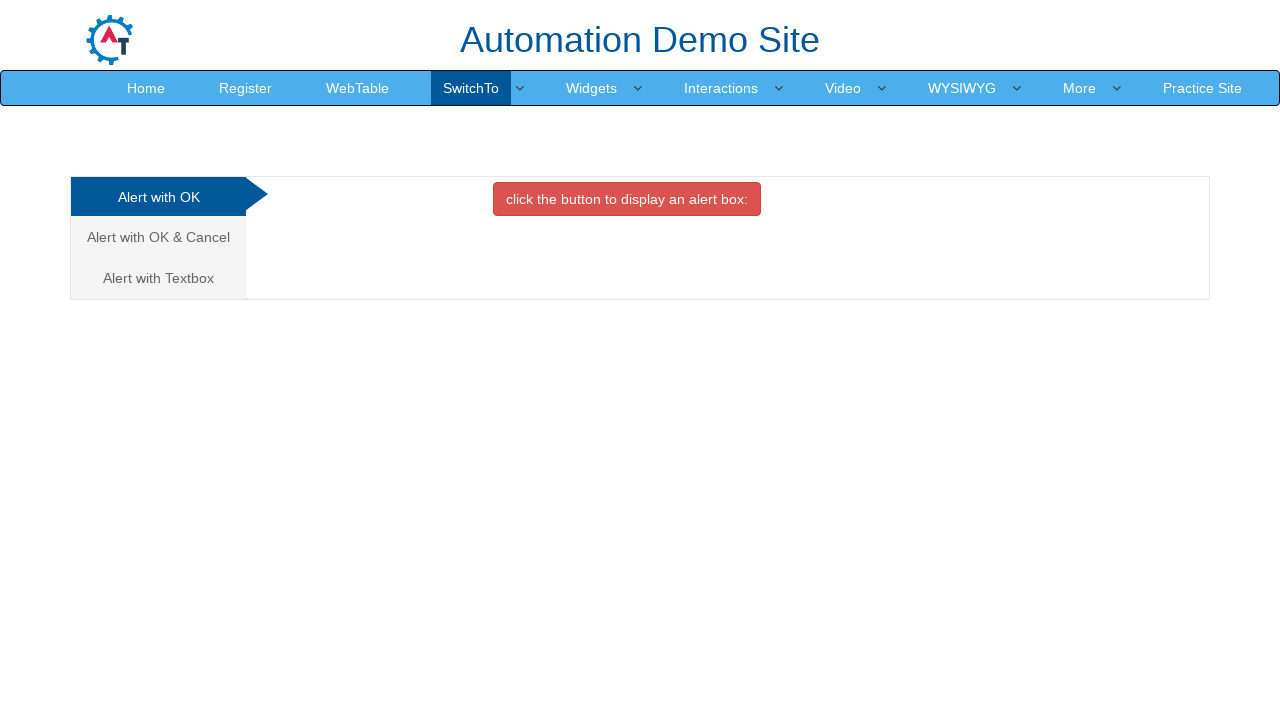

Clicked on Textbox tab to switch to prompt section at (158, 278) on xpath=//a[@href="#Textbox"]
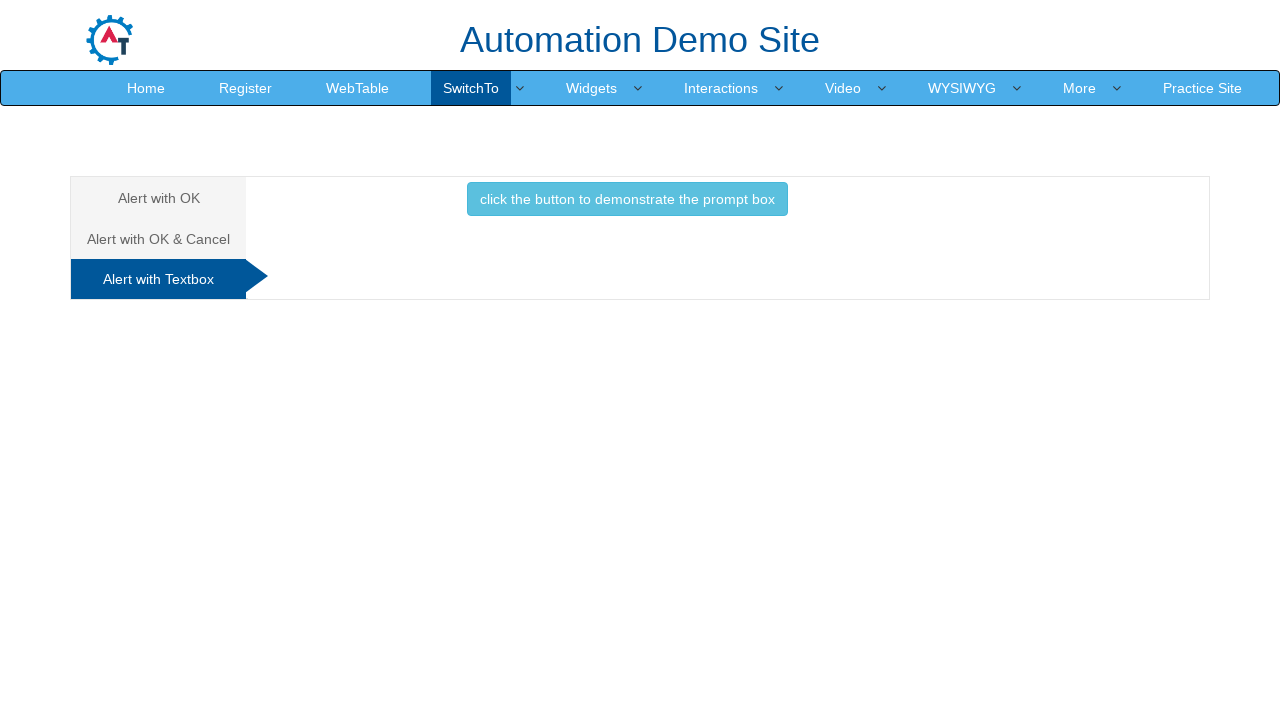

Clicked button to trigger prompt dialog at (627, 199) on xpath=//button[@class="btn btn-info"]
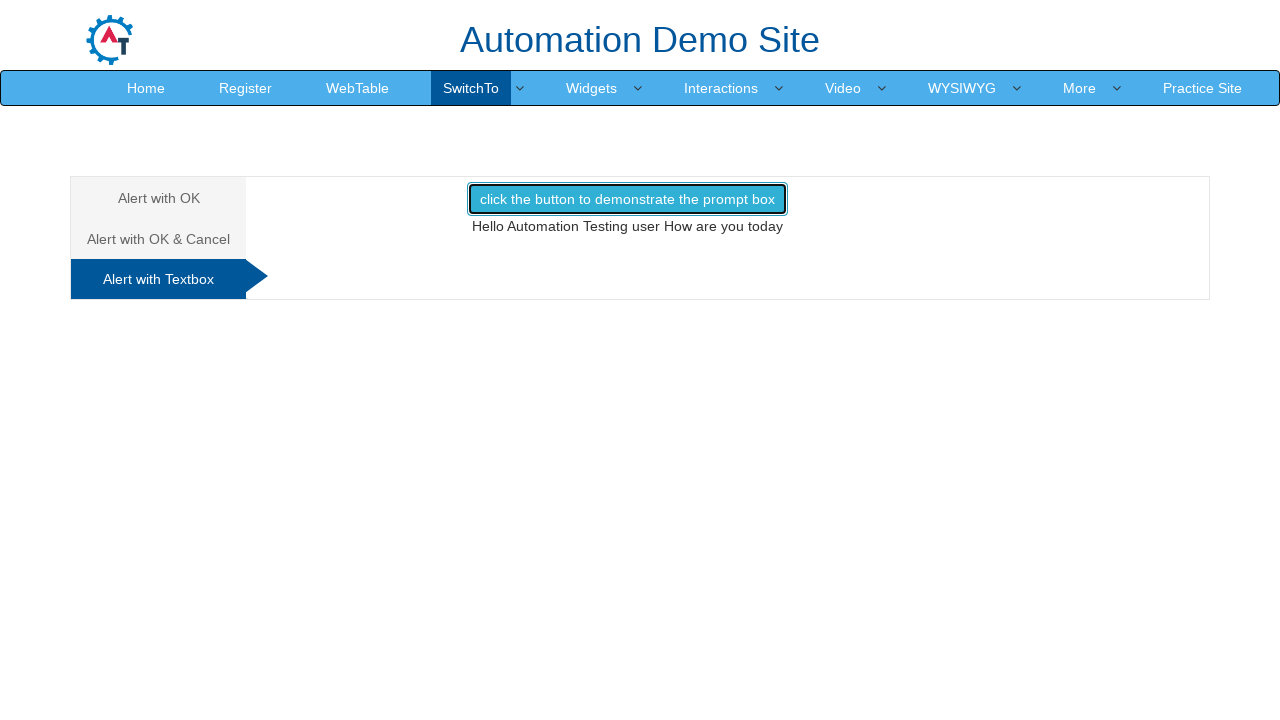

Prompt dialog result text appeared and was verified
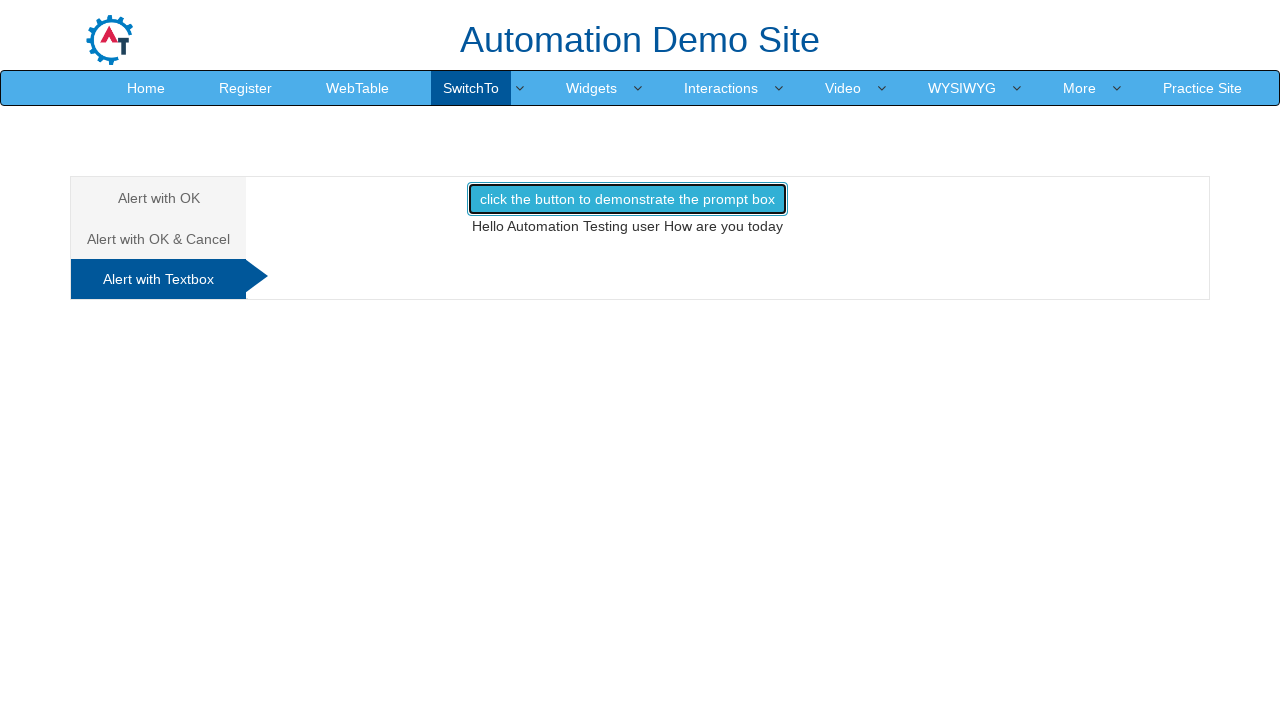

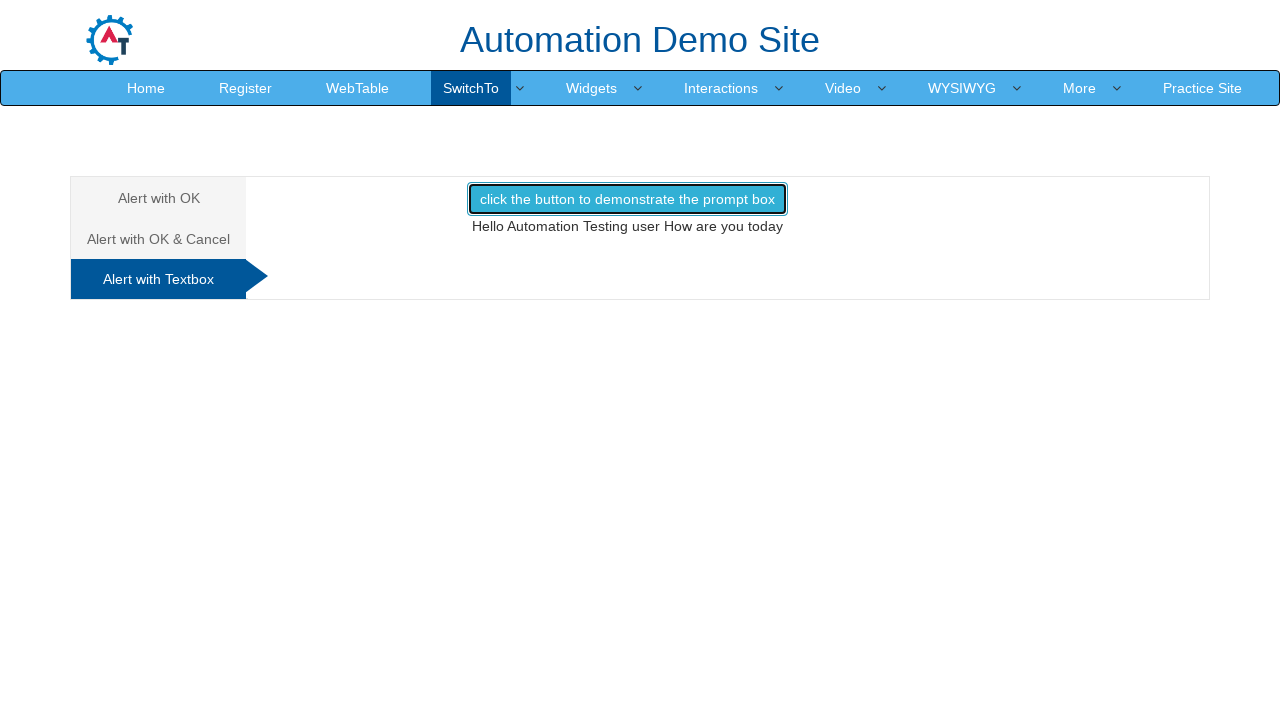